Tests file upload functionality by navigating to the file upload page and verifying the page loads correctly

Starting URL: https://the-internet.herokuapp.com/

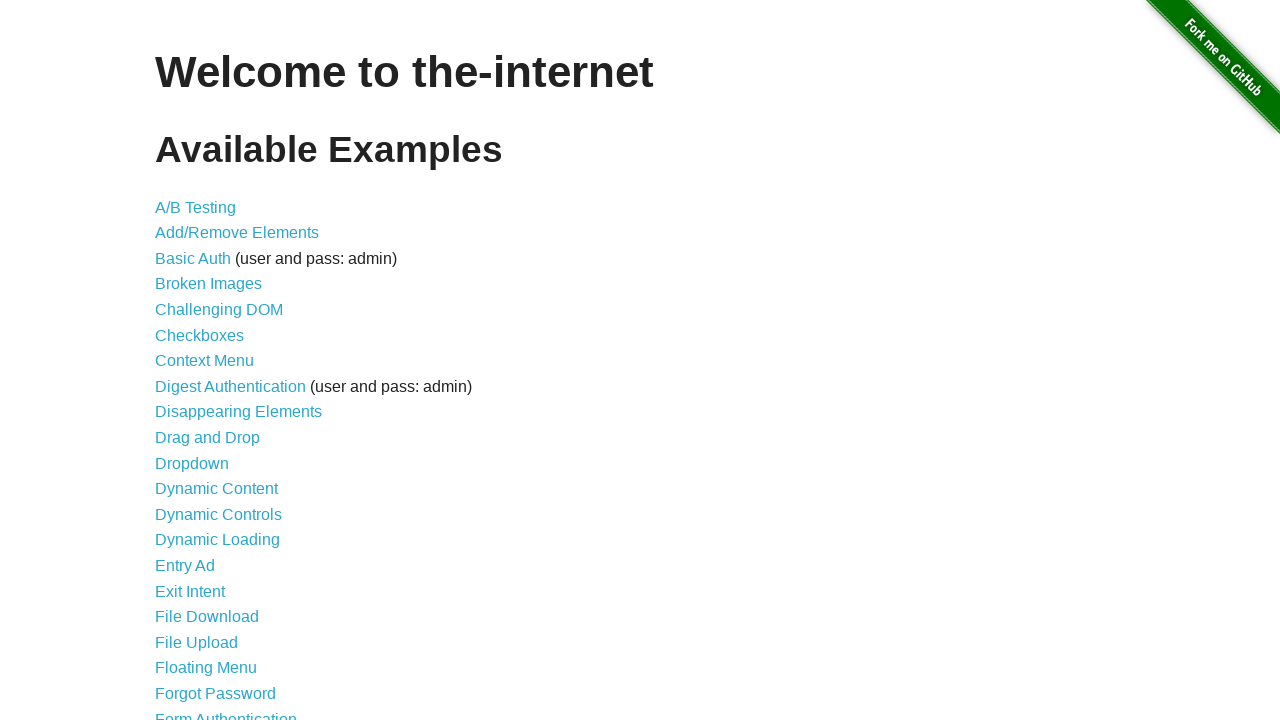

Clicked on File Upload link to navigate to upload page at (196, 642) on a[href='/upload']
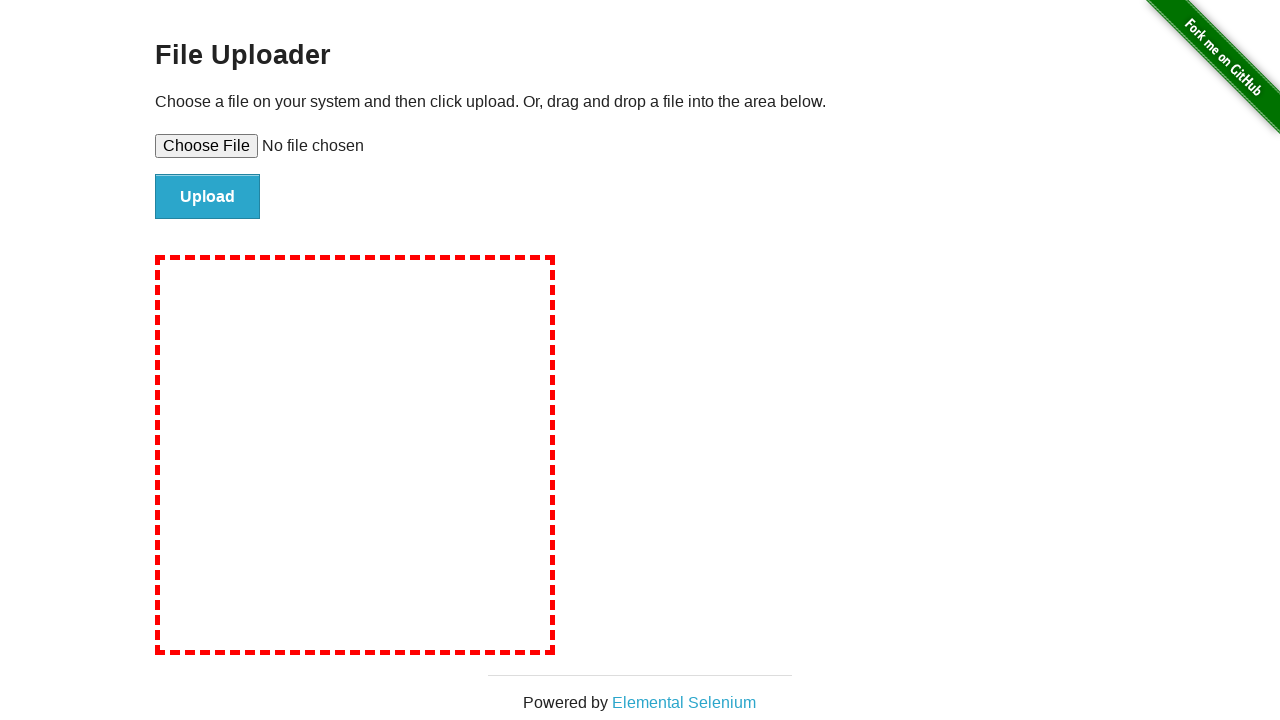

File upload page loaded and file input element is visible
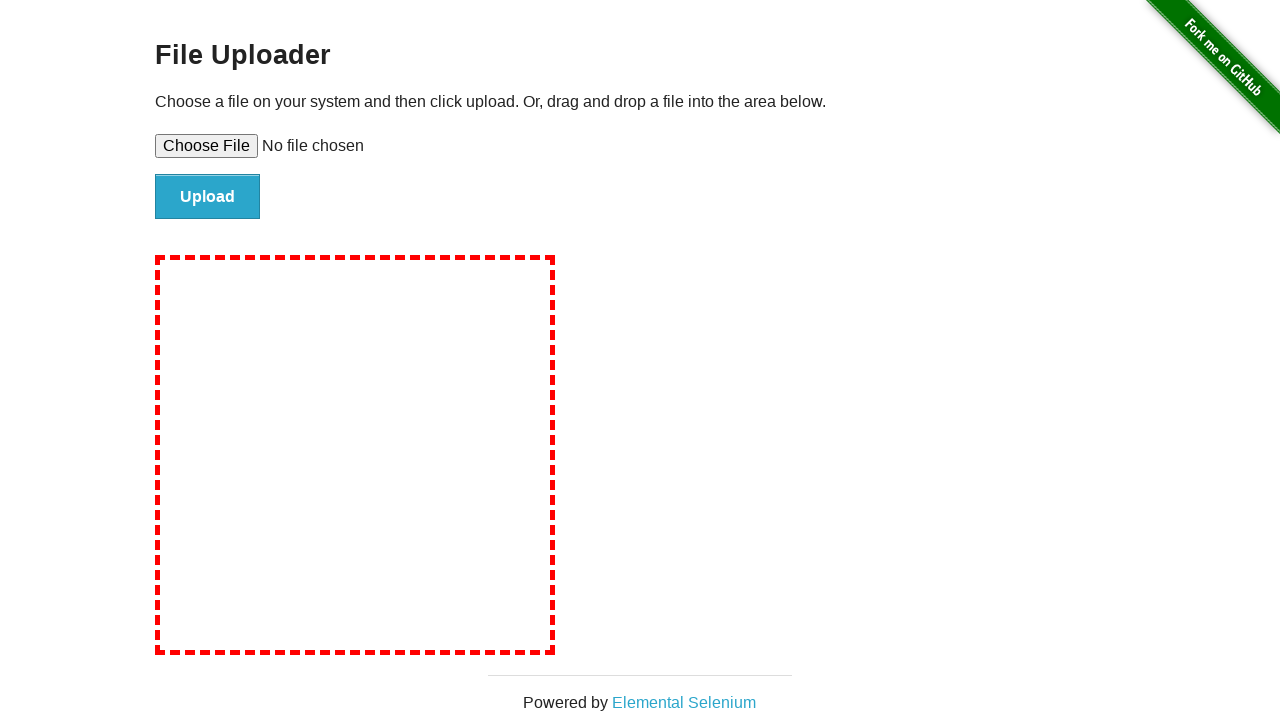

File upload submit button is visible and page is ready
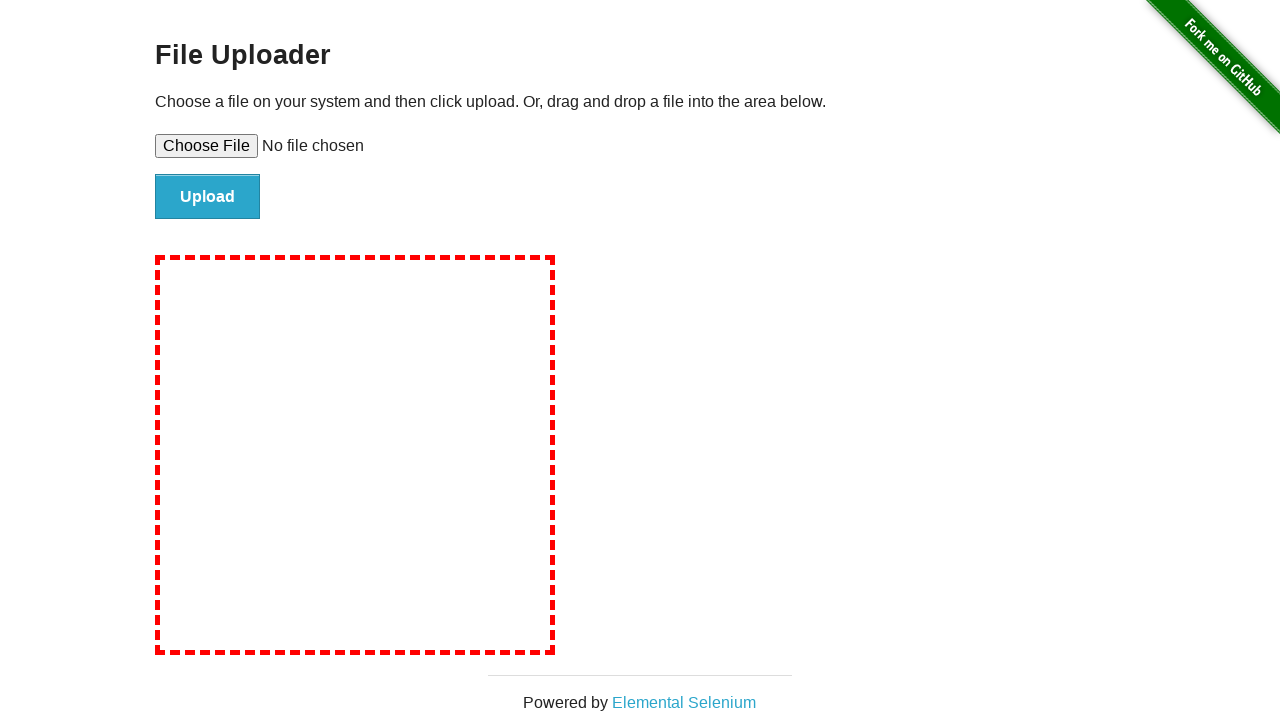

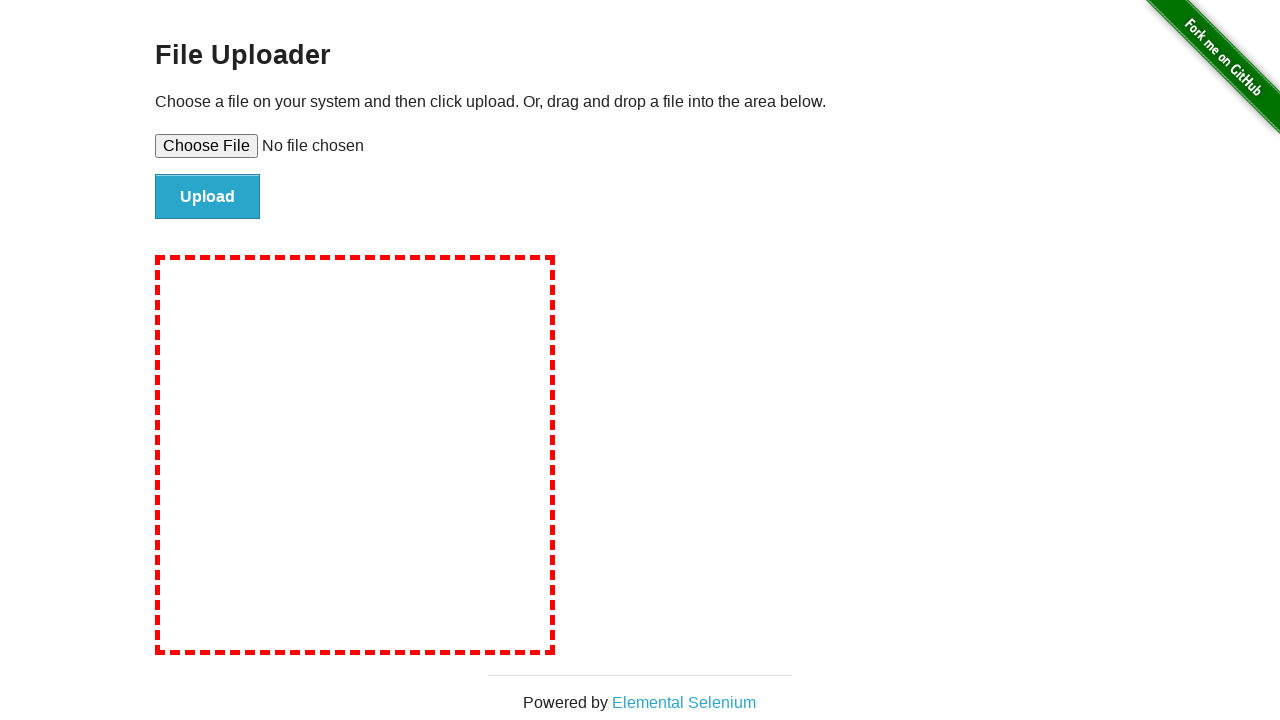